Navigates to an automation practice page and interacts with a web table to verify its structure and content

Starting URL: https://rahulshettyacademy.com/AutomationPractice/

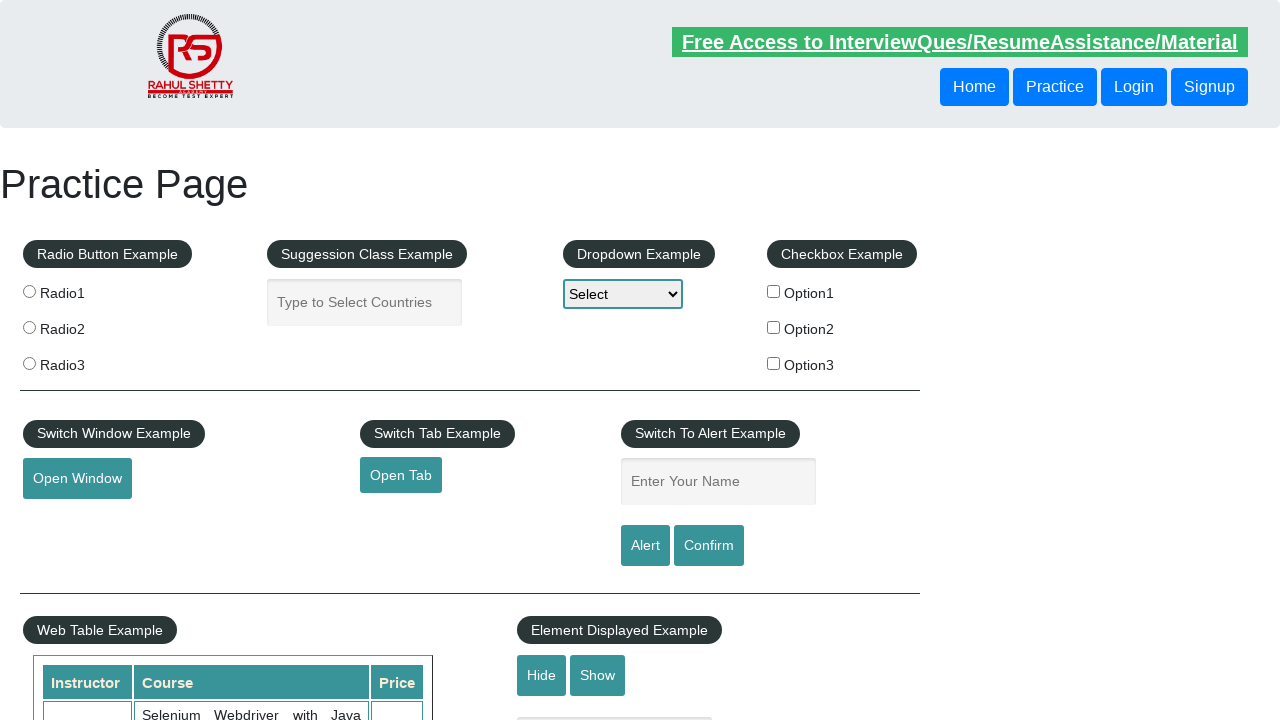

Navigated to automation practice page
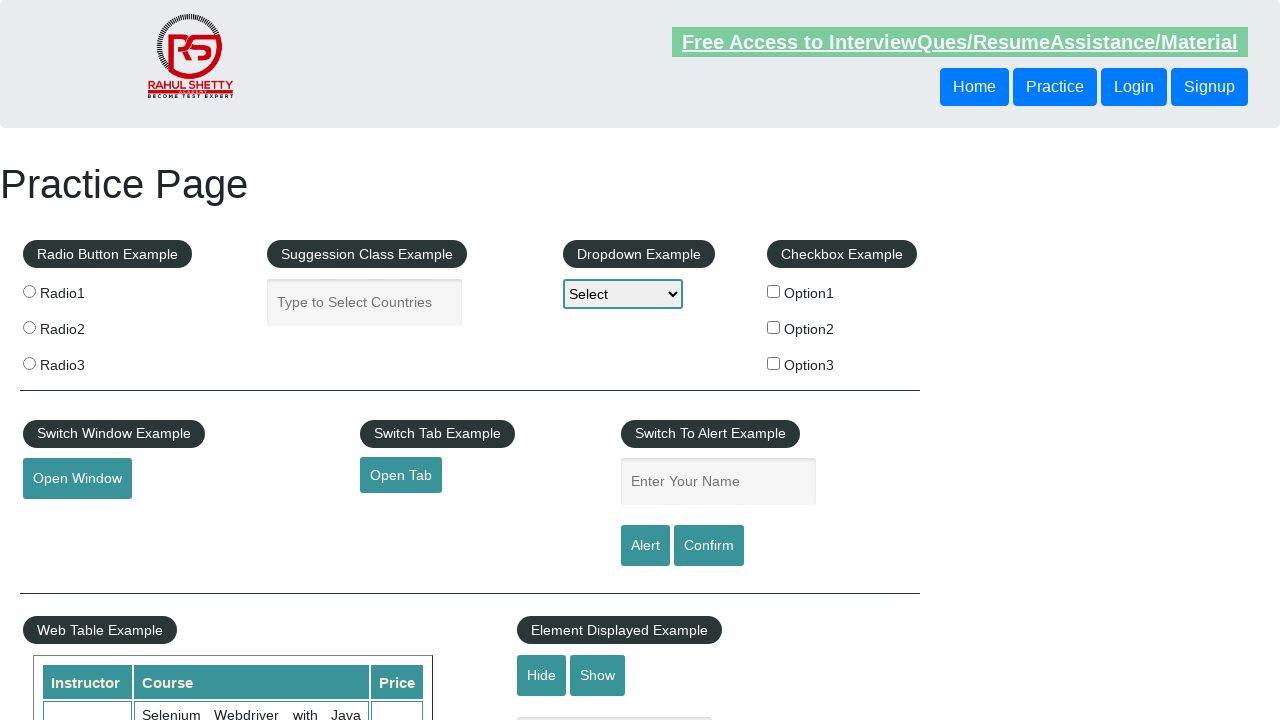

Web table element loaded and is present
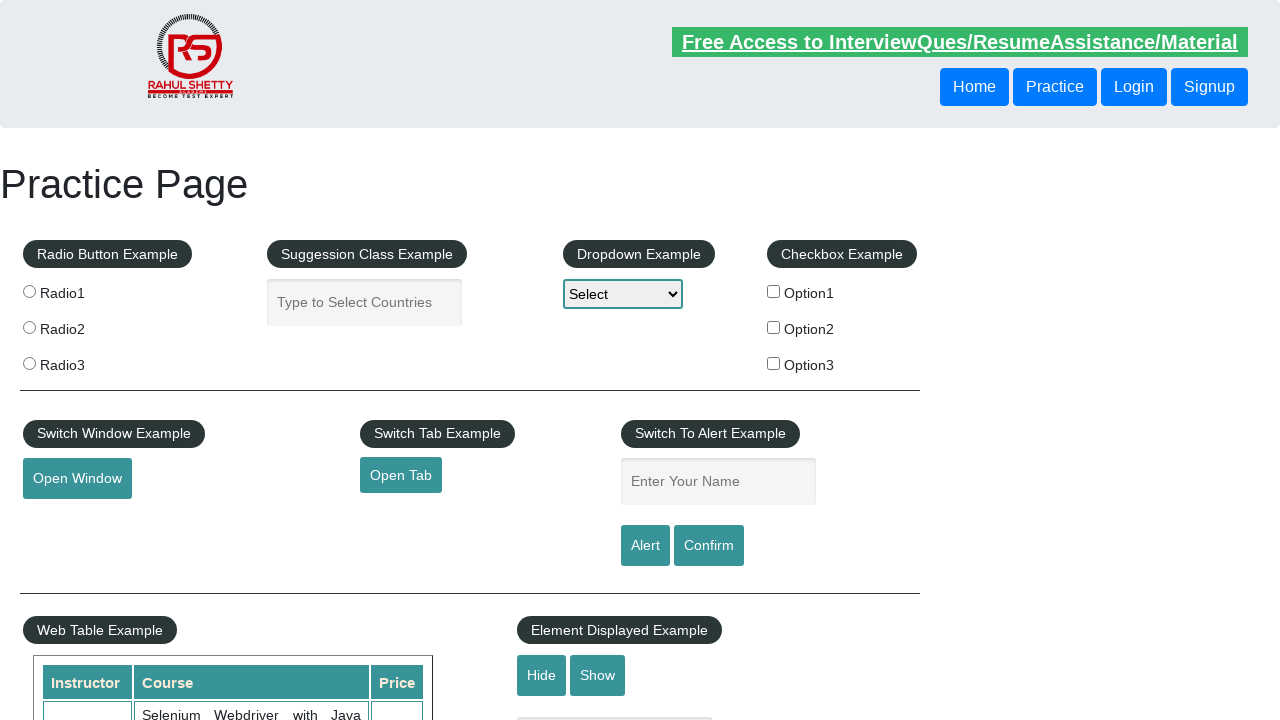

Located the product table element
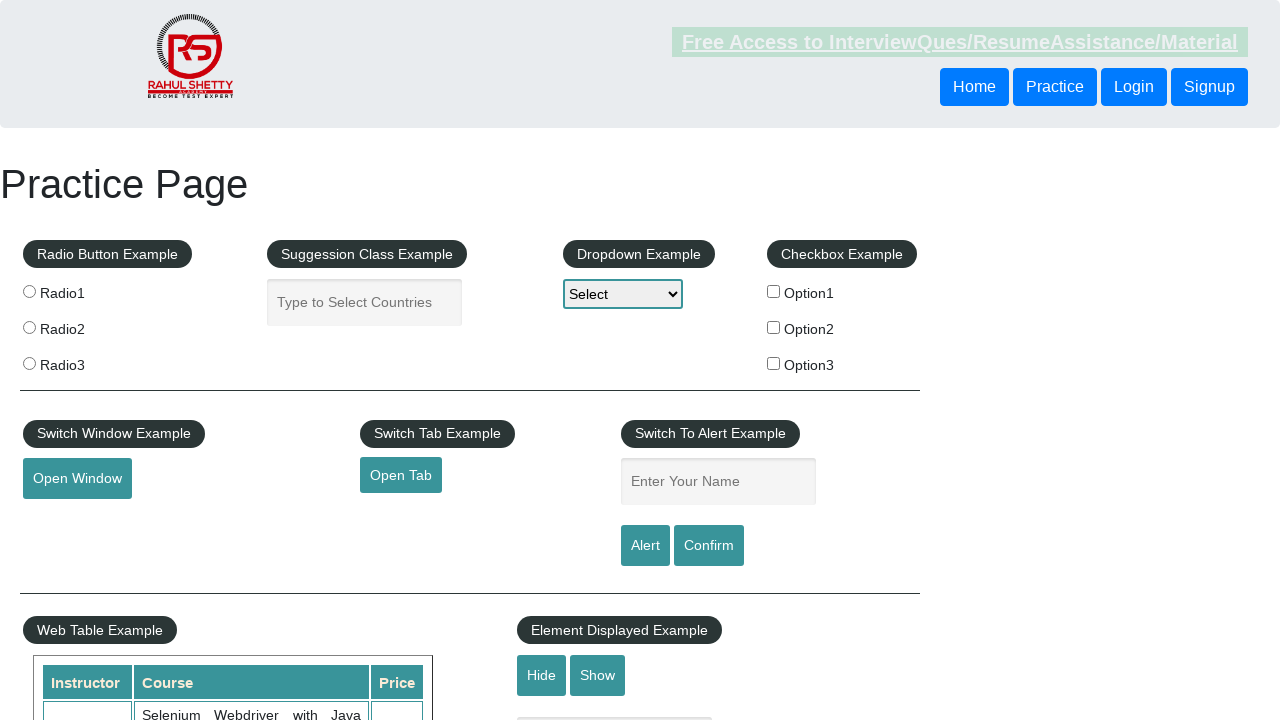

Retrieved all table rows - total count: 21
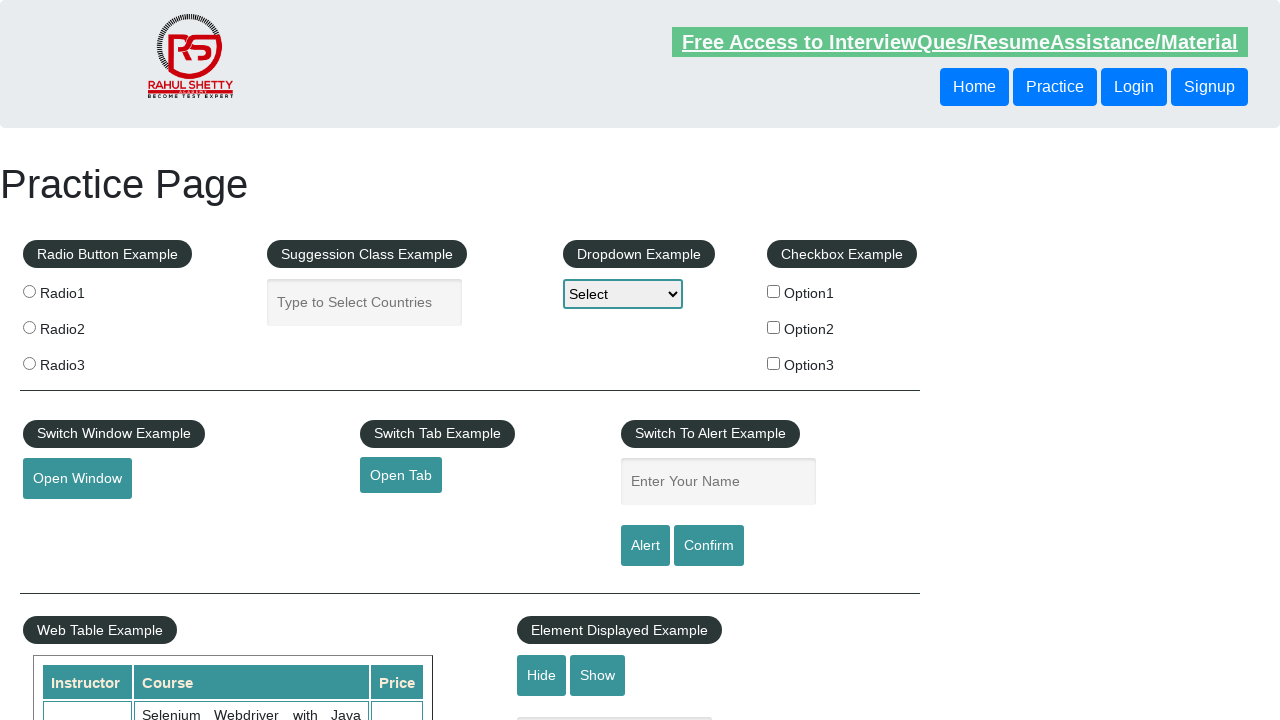

Retrieved header columns - total count: 3
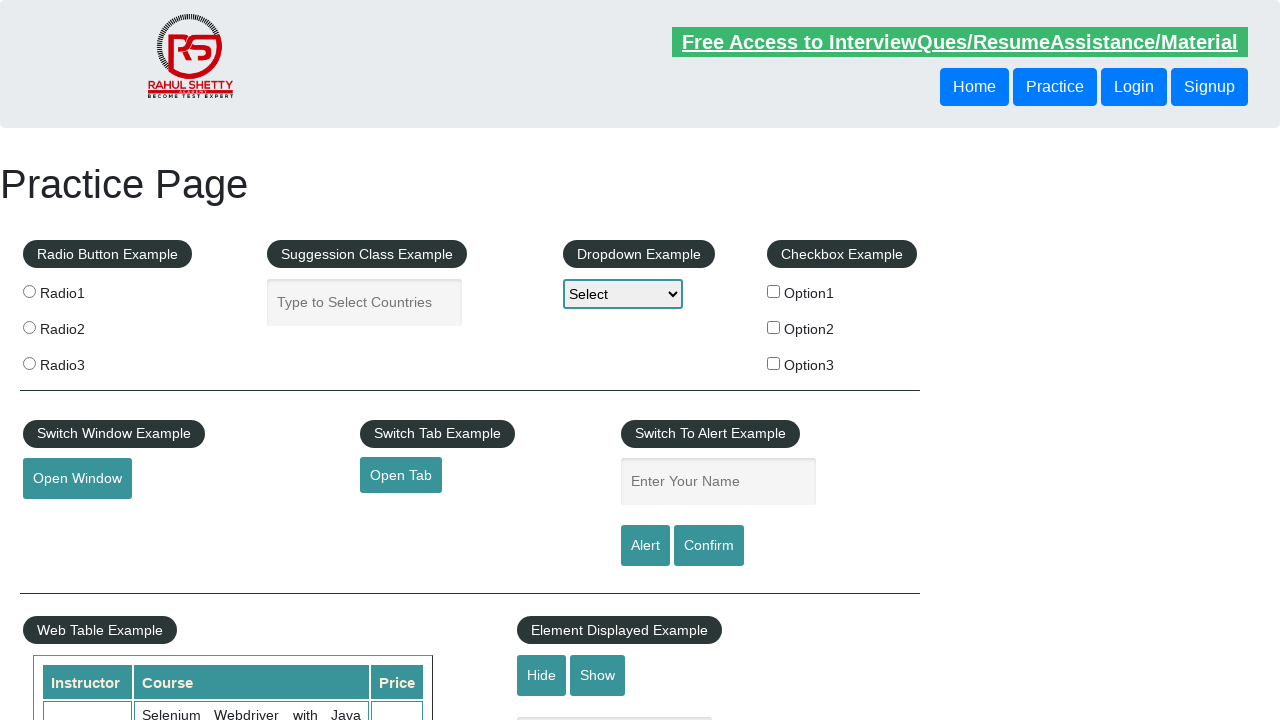

Located second data row cells in the table
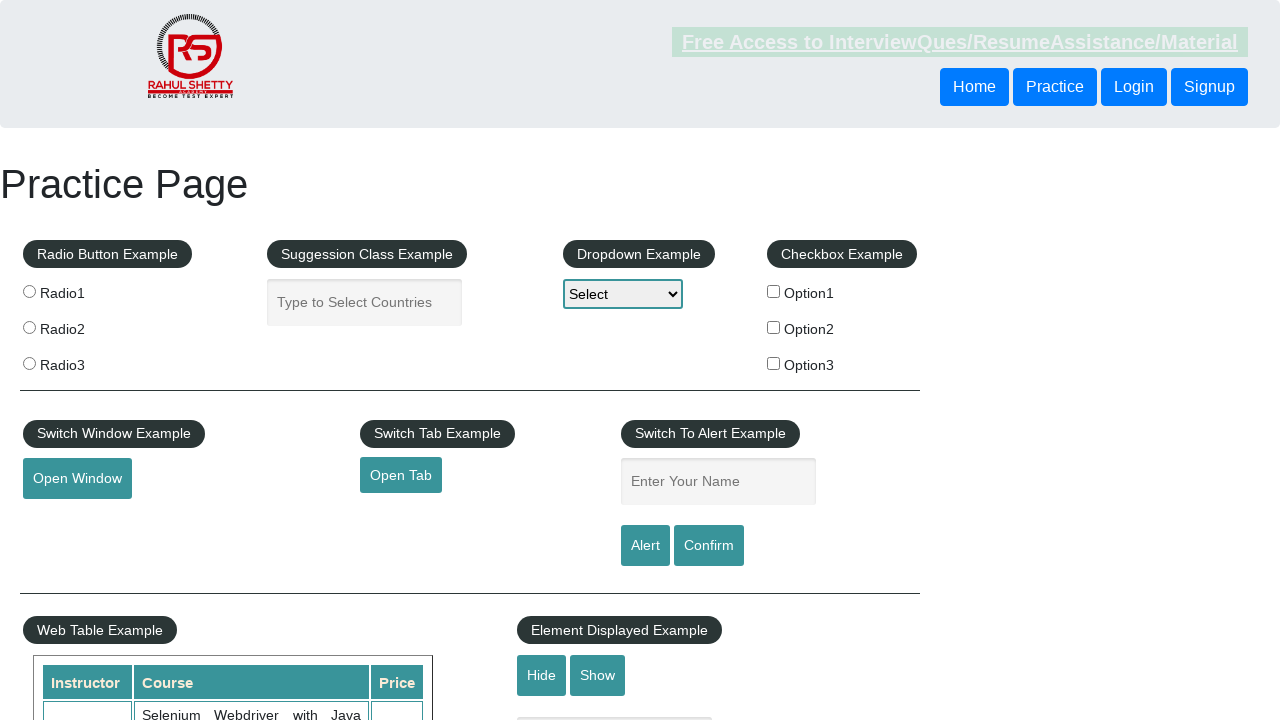

Extracted and printed text content from second row - 3 cells
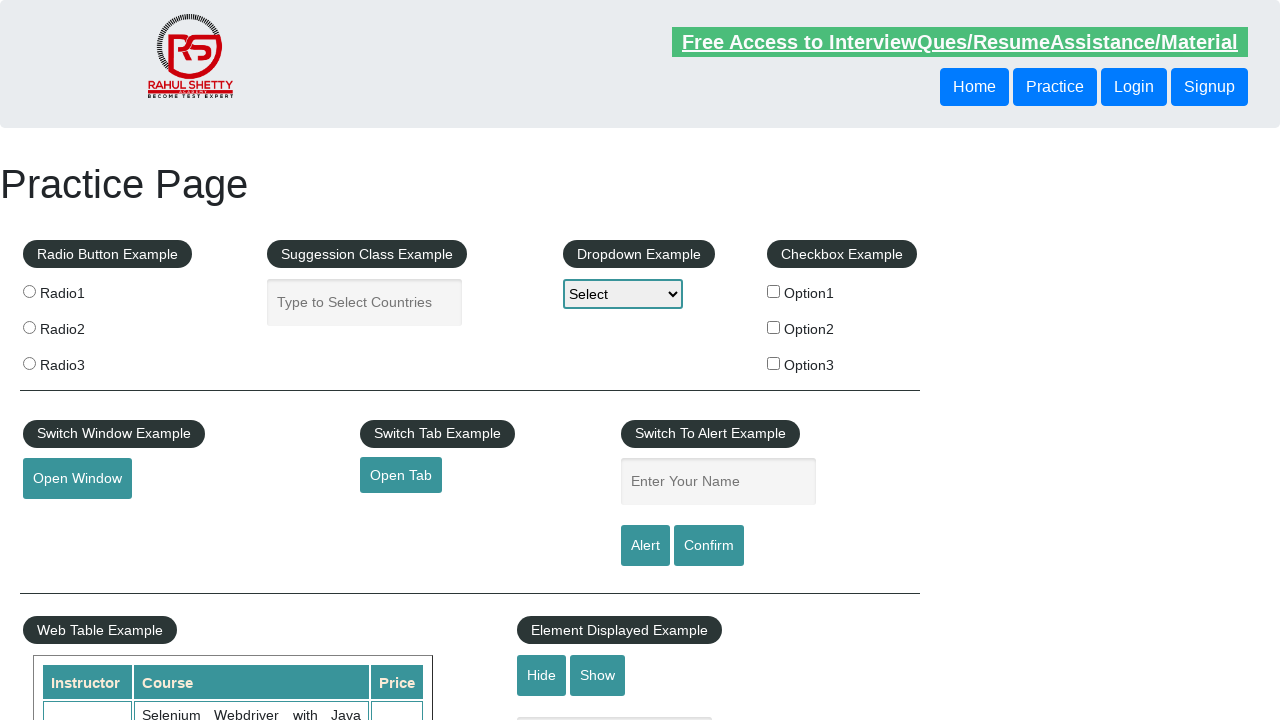

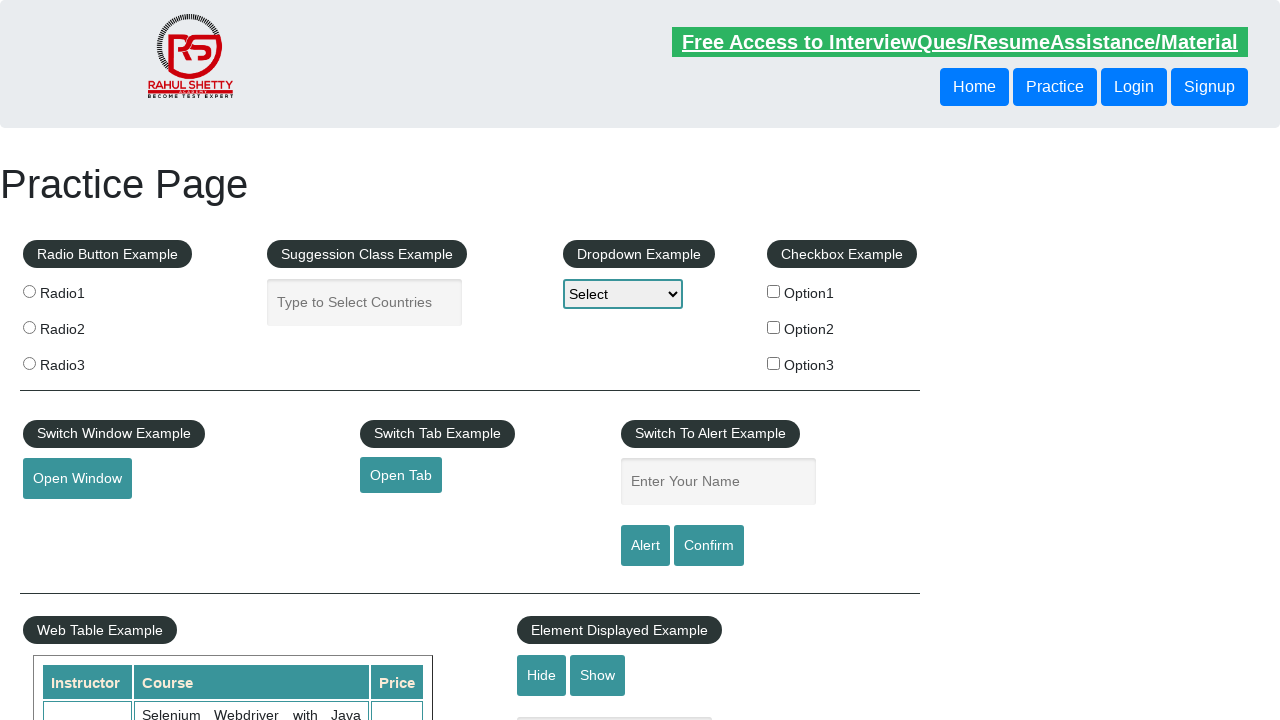